Tests dropdown passenger selector functionality by opening the passenger info dropdown, incrementing the adult passenger count 4 times using a loop, and then closing the dropdown.

Starting URL: https://www.rahulshettyacademy.com/dropdownsPractise/

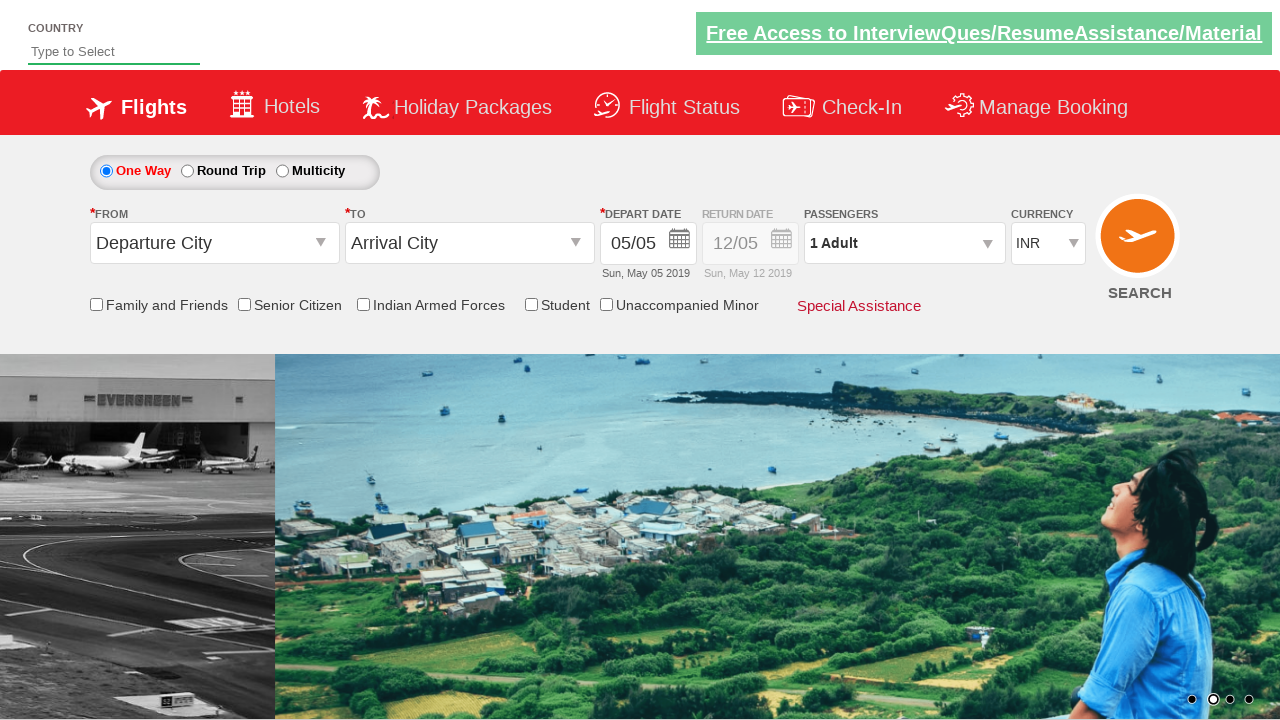

Clicked on passenger info dropdown to open it at (904, 243) on #divpaxinfo
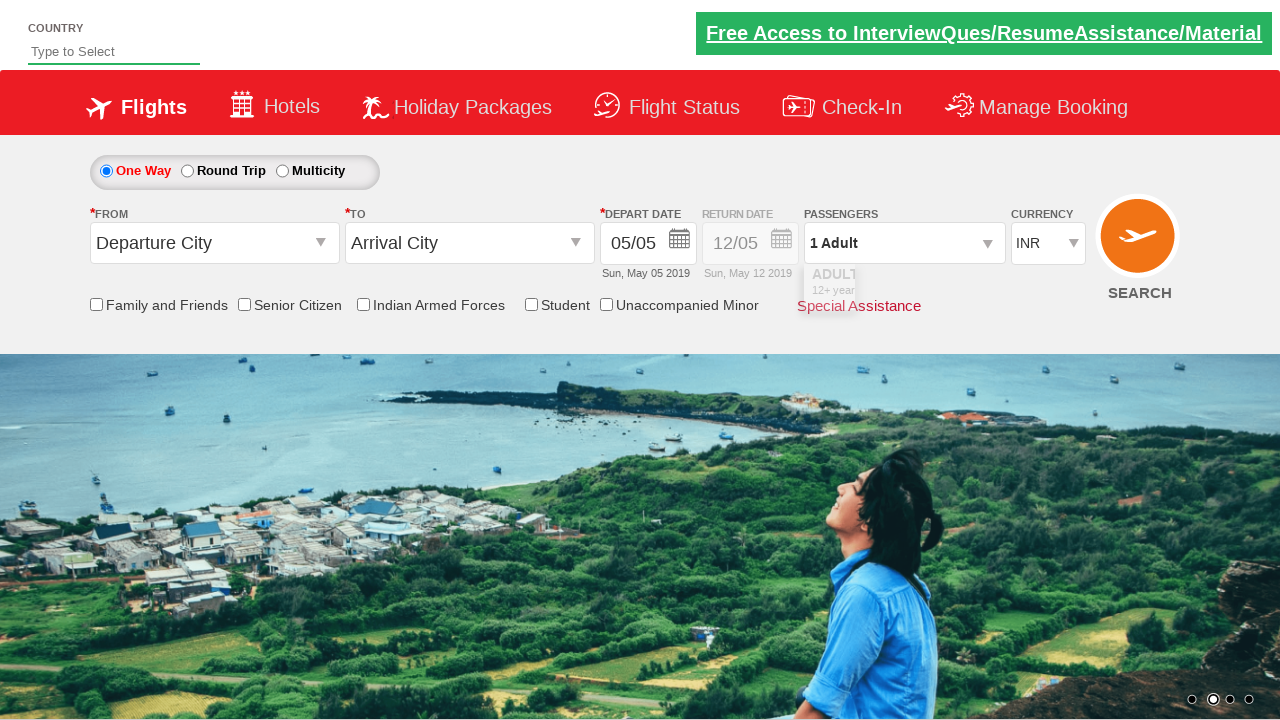

Waited 1 second for dropdown to open
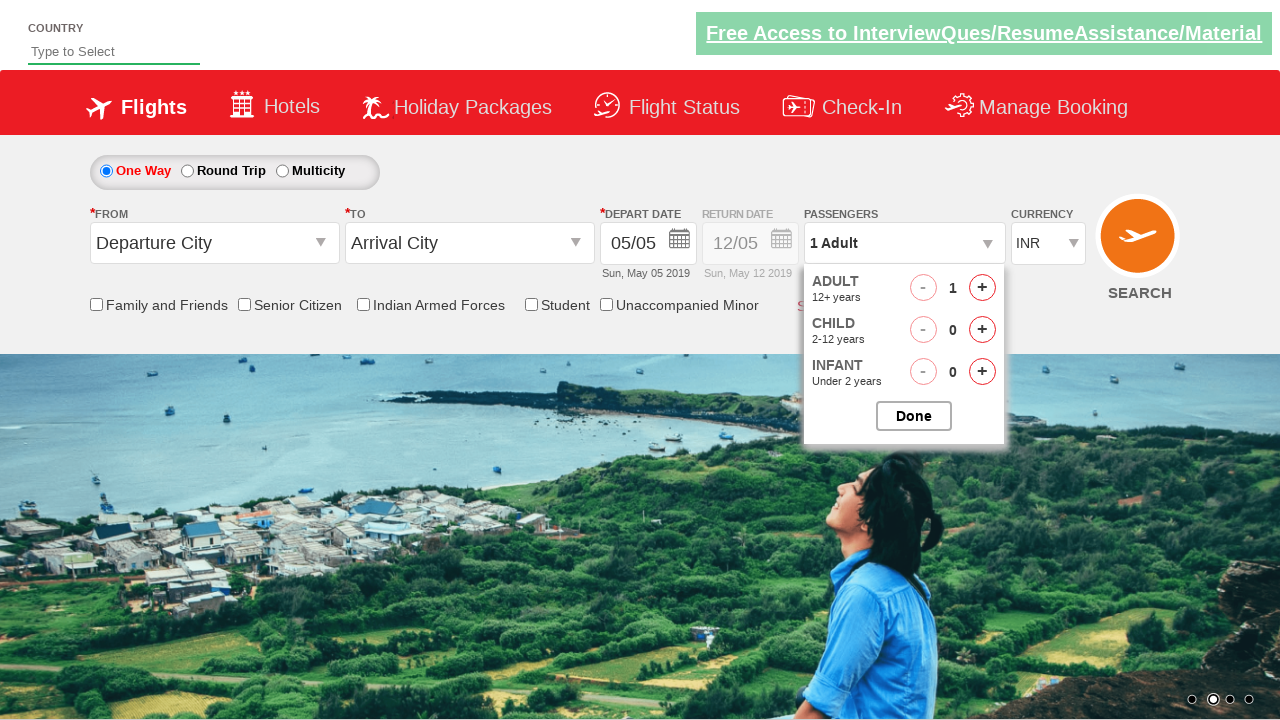

Incremented adult passenger count (iteration 1 of 4) at (982, 288) on xpath=//span[@id='hrefIncAdt']
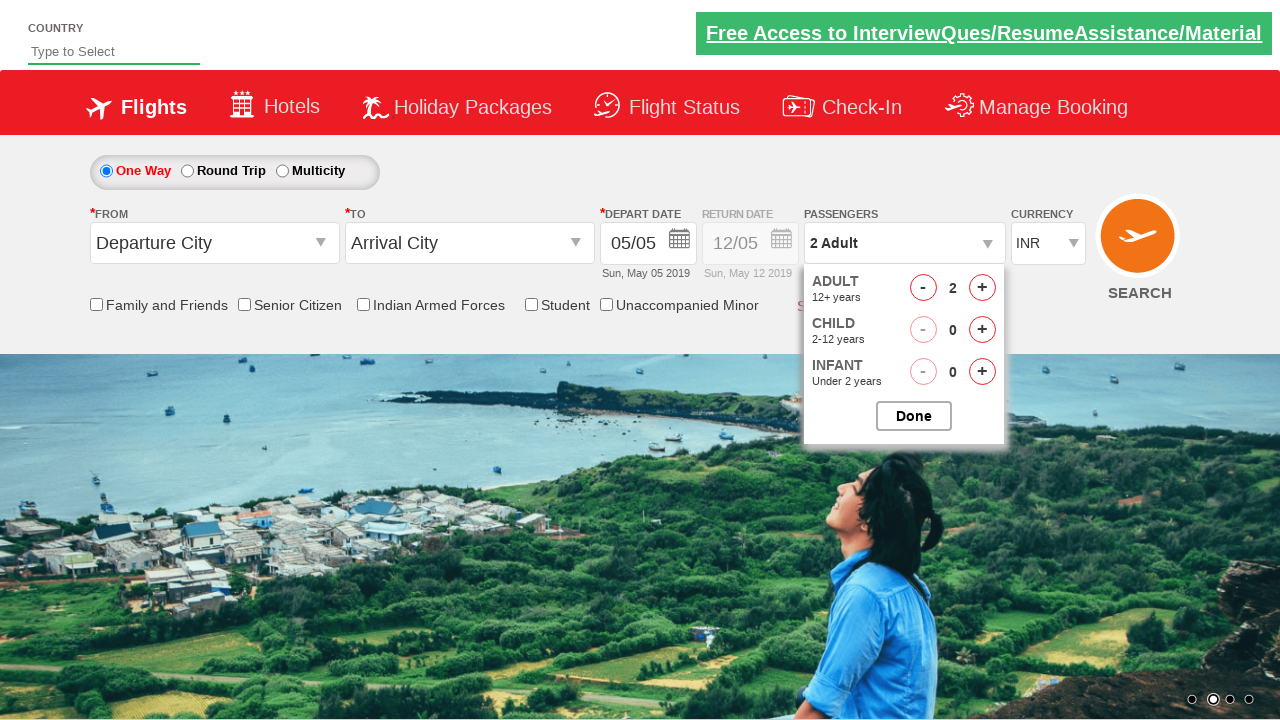

Incremented adult passenger count (iteration 2 of 4) at (982, 288) on xpath=//span[@id='hrefIncAdt']
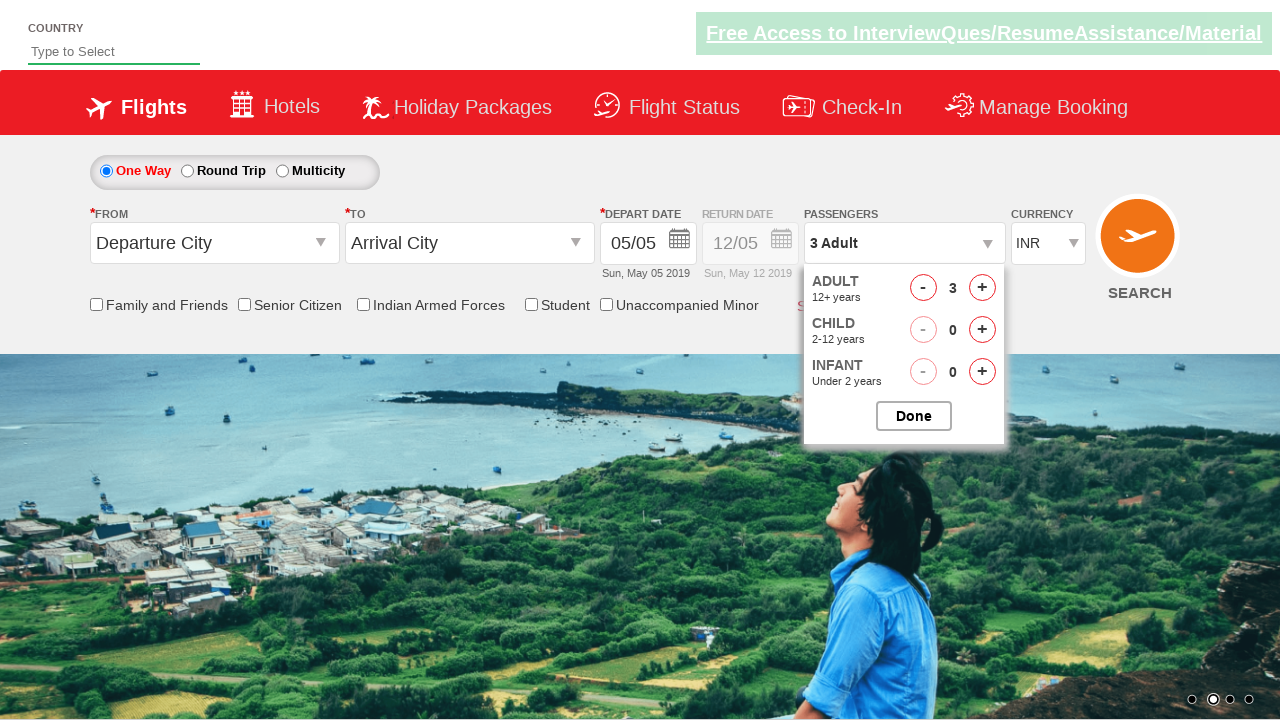

Incremented adult passenger count (iteration 3 of 4) at (982, 288) on xpath=//span[@id='hrefIncAdt']
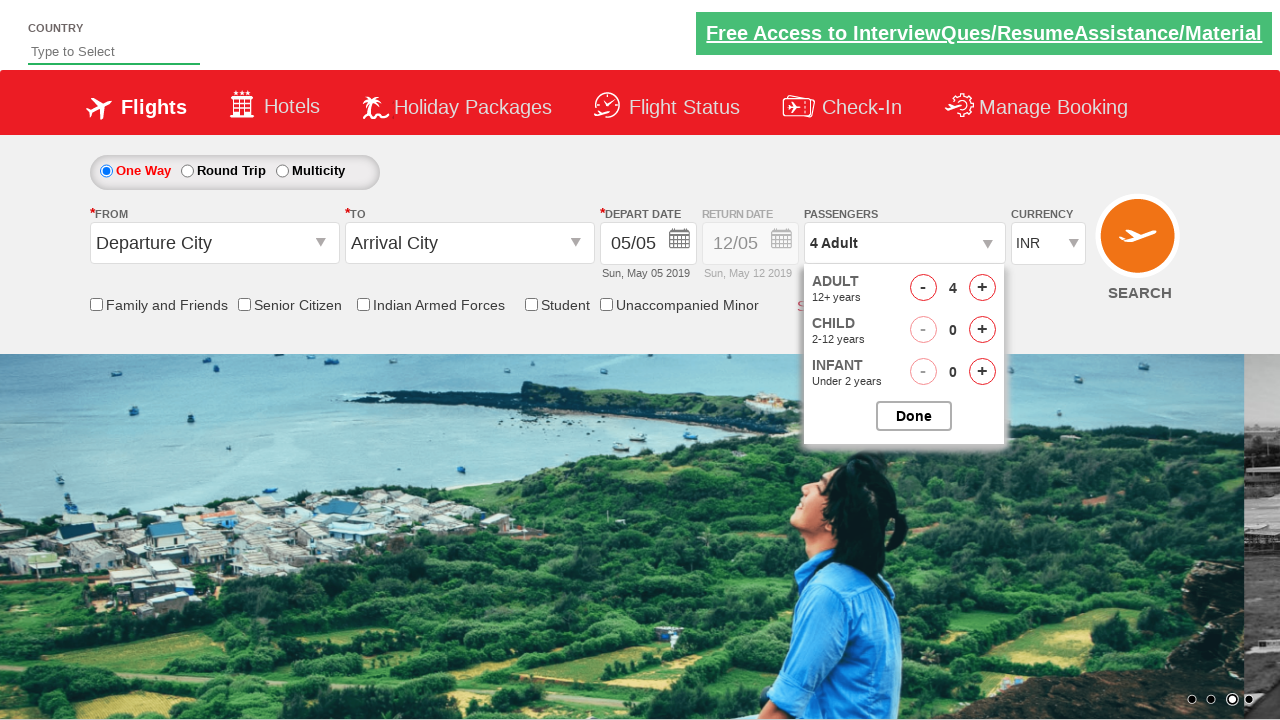

Incremented adult passenger count (iteration 4 of 4) at (982, 288) on xpath=//span[@id='hrefIncAdt']
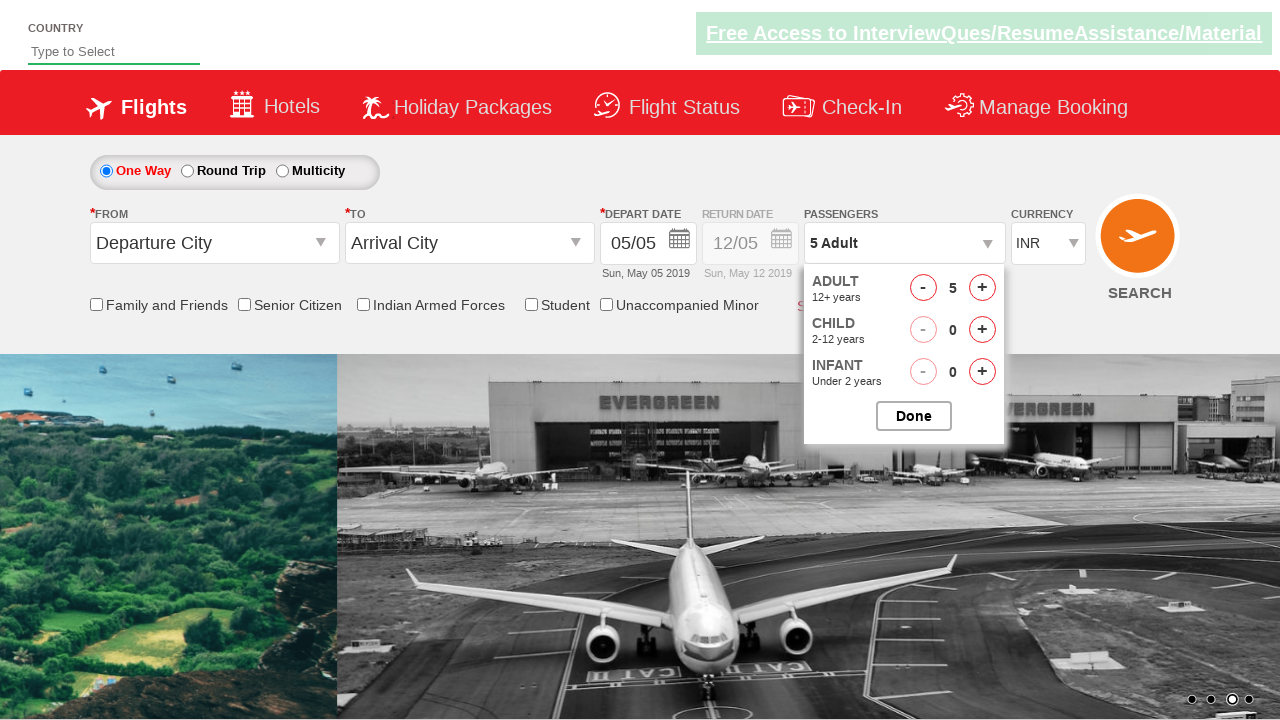

Clicked button to close passenger options dropdown at (914, 416) on xpath=//input[@id='btnclosepaxoption']
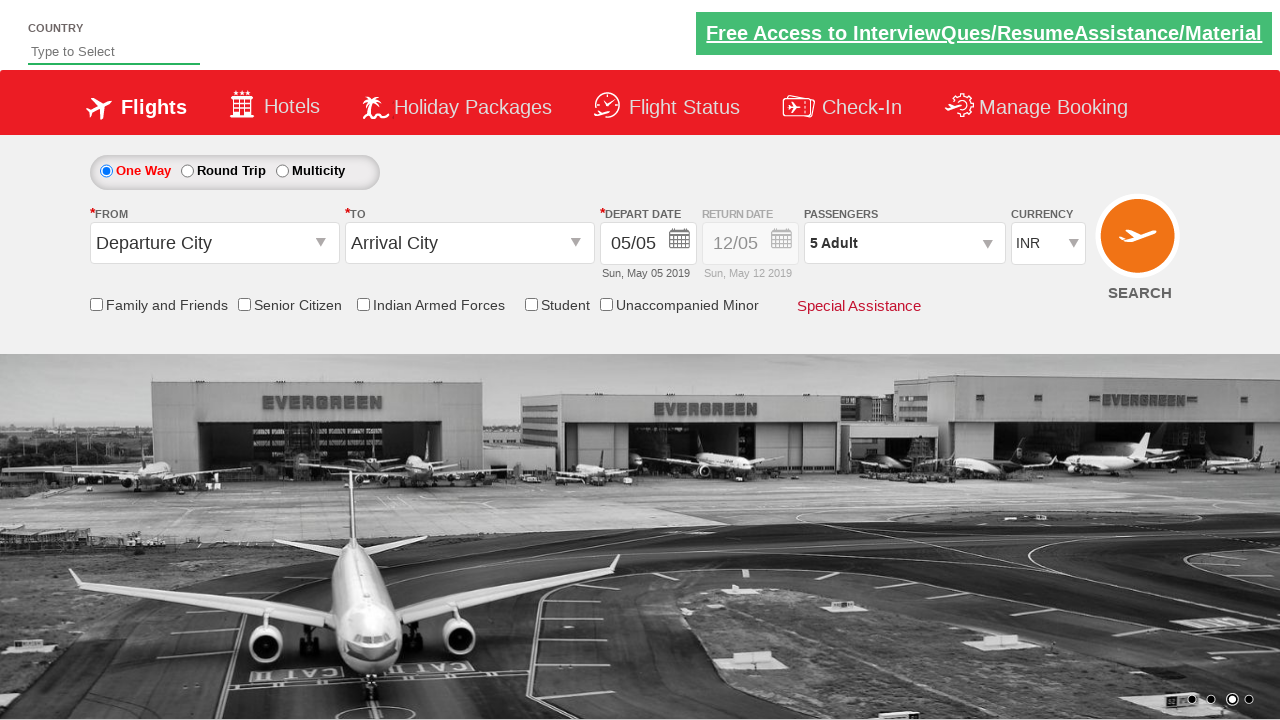

Verified passenger info dropdown closed and text updated
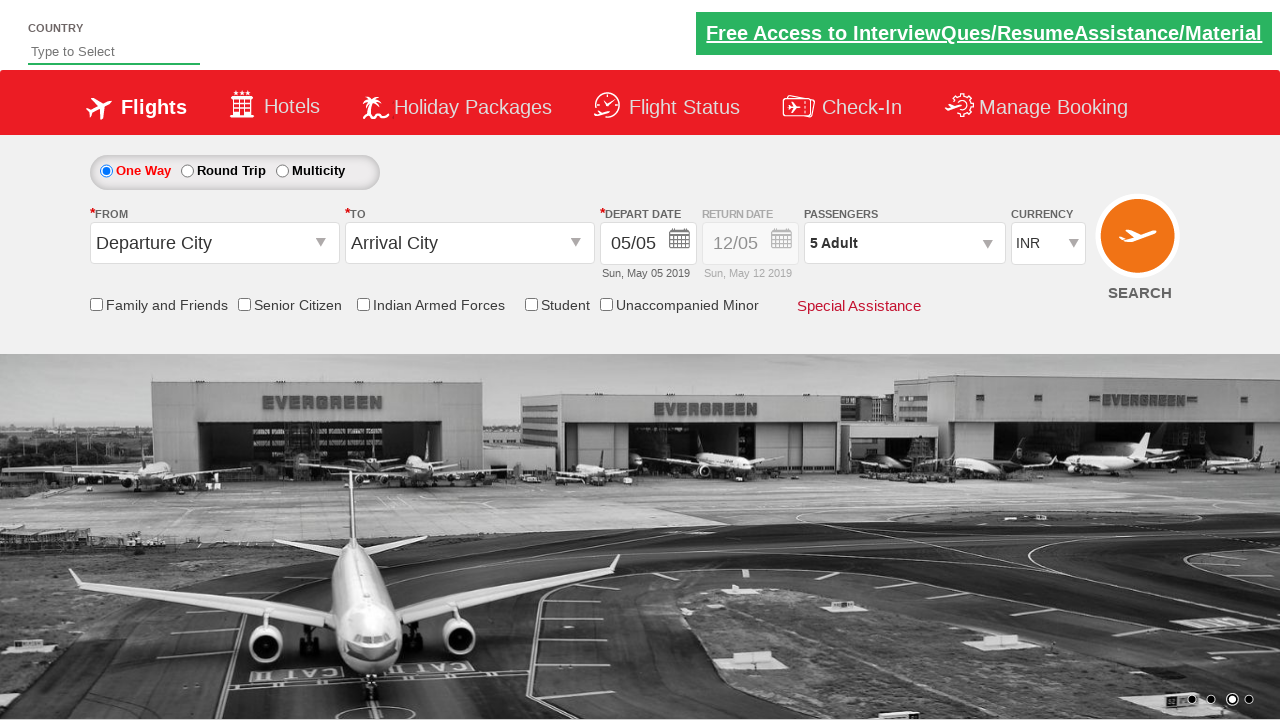

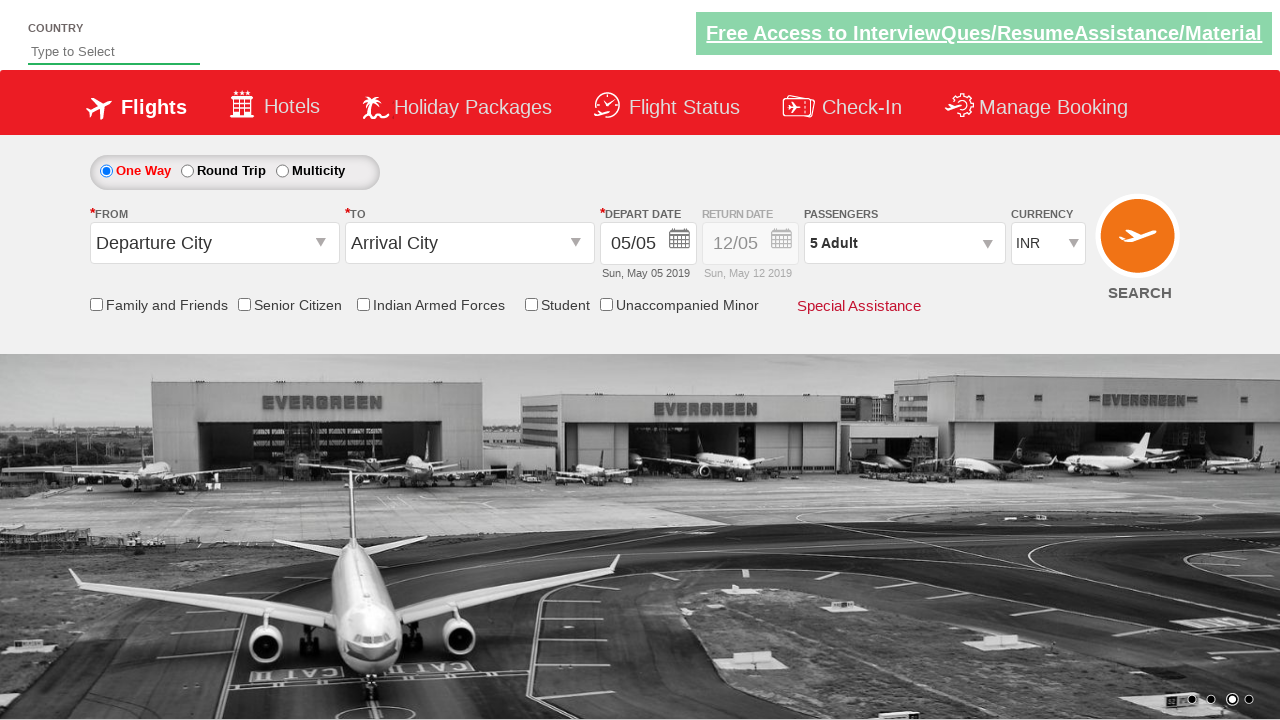